Tests that edits are saved on blur by double-clicking a todo, filling new text, and triggering blur event

Starting URL: https://demo.playwright.dev/todomvc

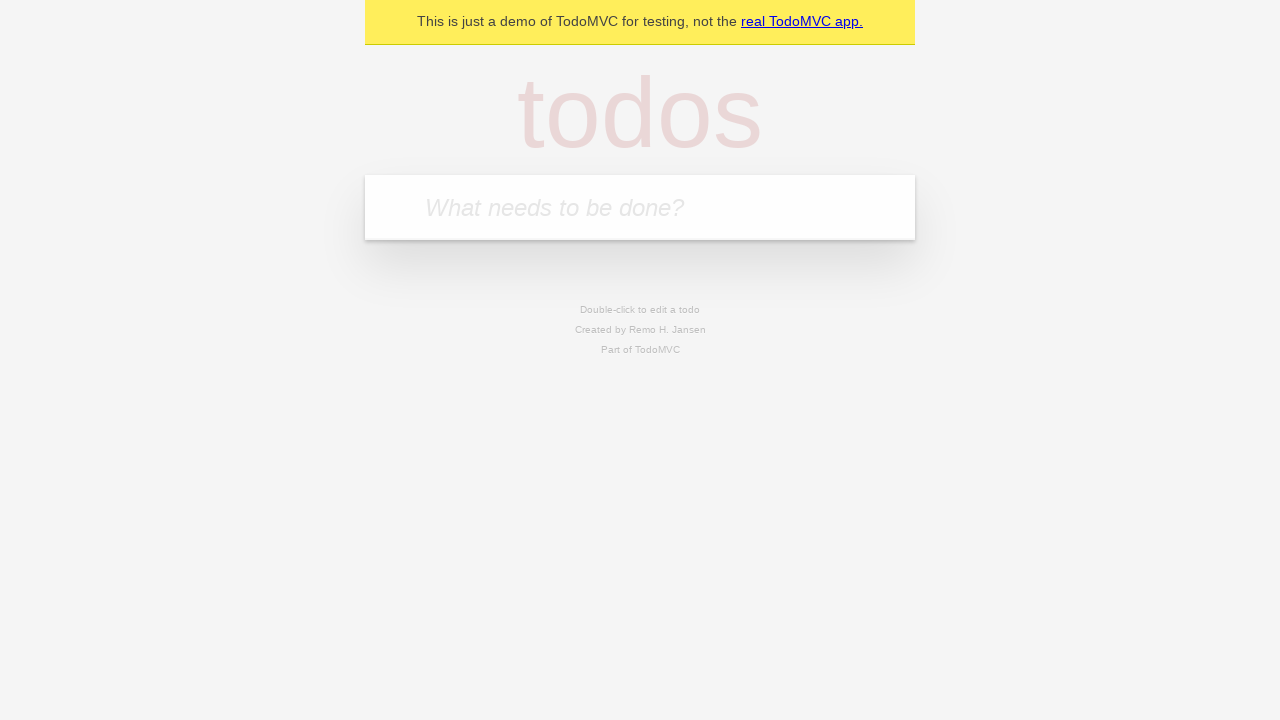

Filled new todo input with 'buy some cheese' on internal:attr=[placeholder="What needs to be done?"i]
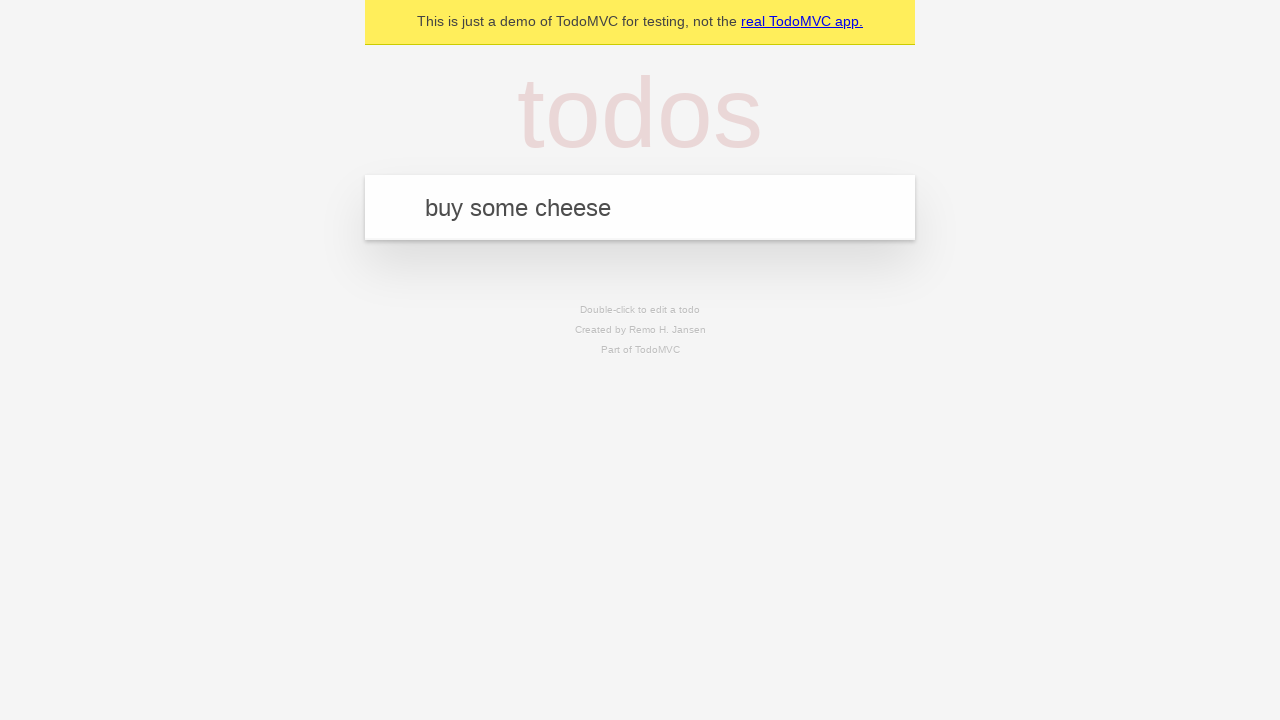

Pressed Enter to create first todo on internal:attr=[placeholder="What needs to be done?"i]
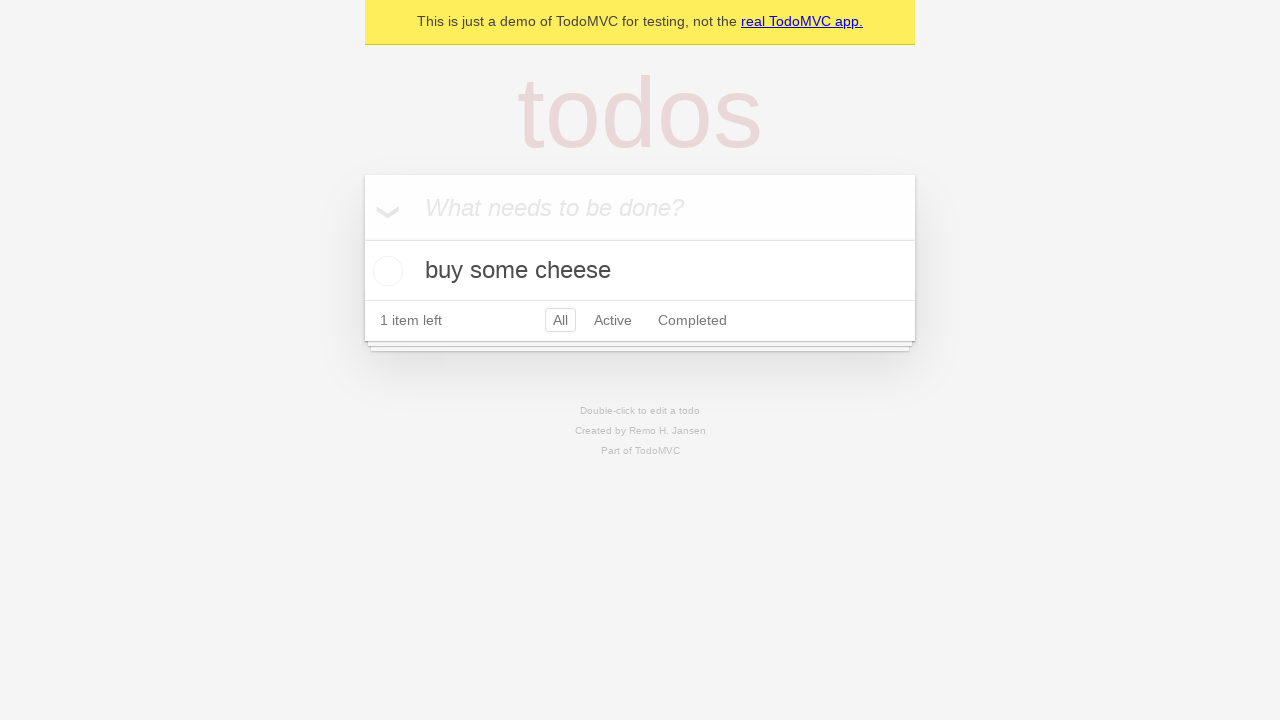

Filled new todo input with 'feed the cat' on internal:attr=[placeholder="What needs to be done?"i]
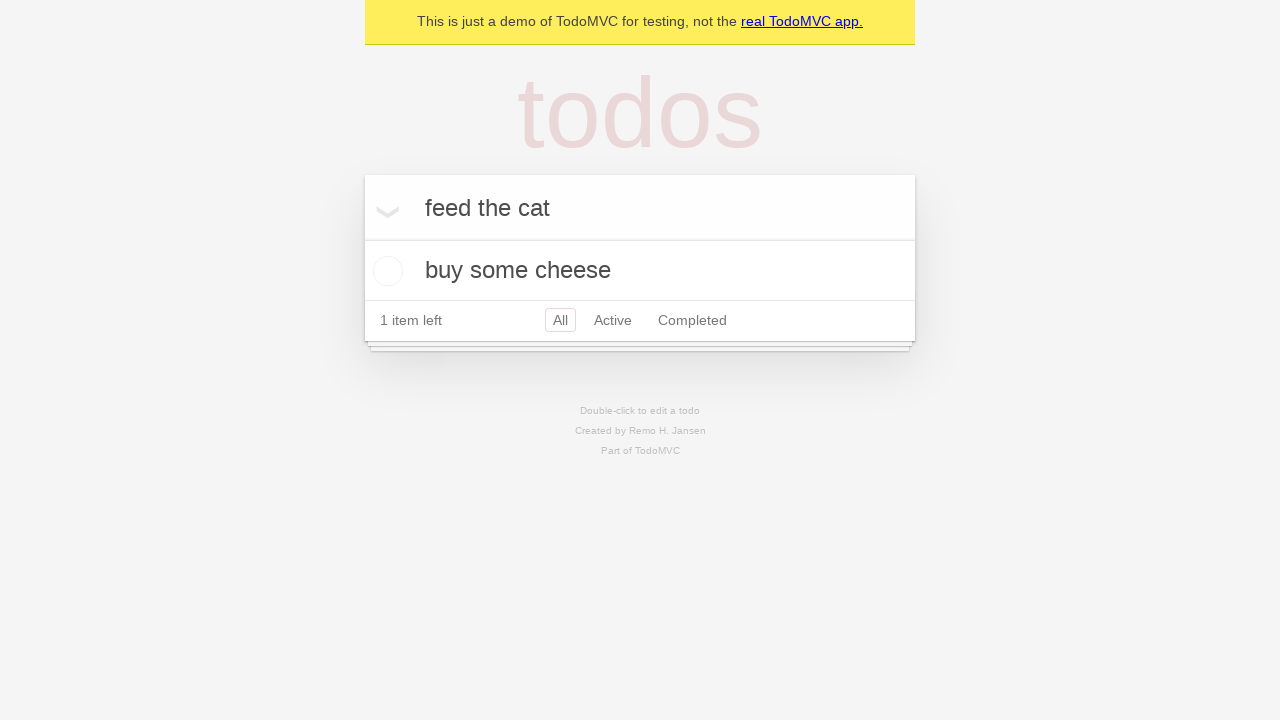

Pressed Enter to create second todo on internal:attr=[placeholder="What needs to be done?"i]
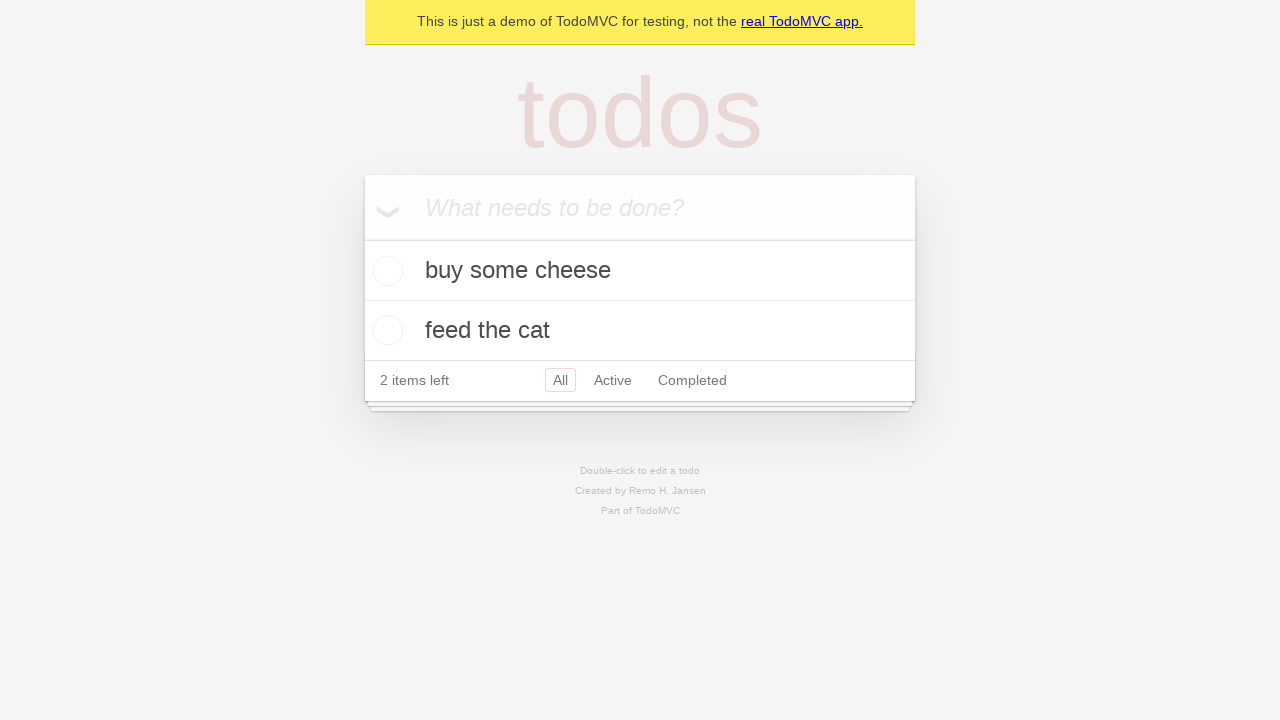

Filled new todo input with 'book a doctors appointment' on internal:attr=[placeholder="What needs to be done?"i]
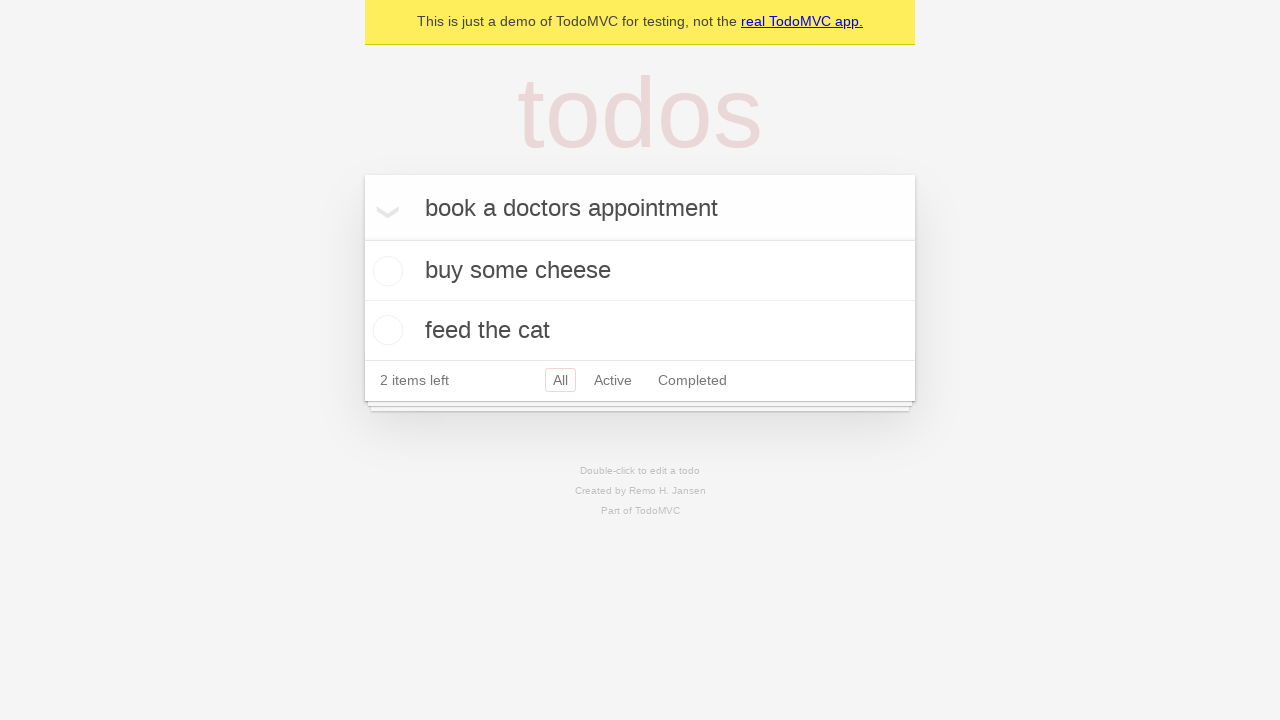

Pressed Enter to create third todo on internal:attr=[placeholder="What needs to be done?"i]
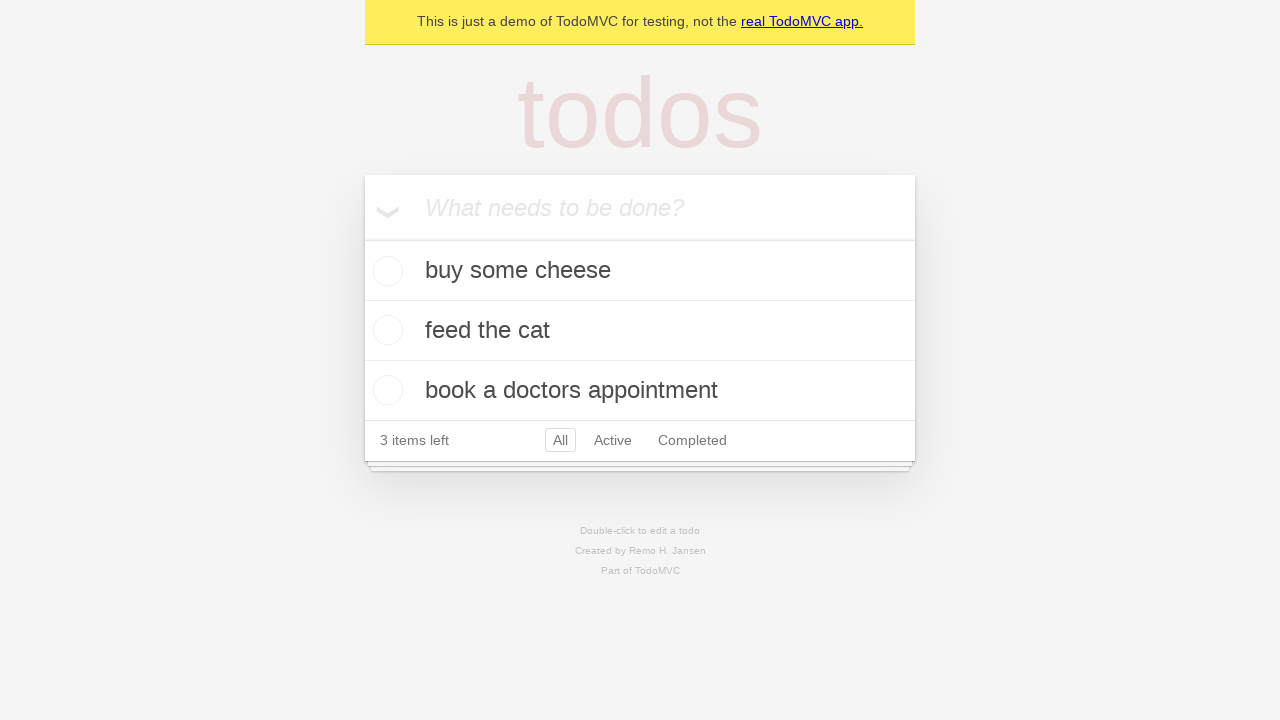

Double-clicked second todo item to enter edit mode at (640, 331) on internal:testid=[data-testid="todo-item"s] >> nth=1
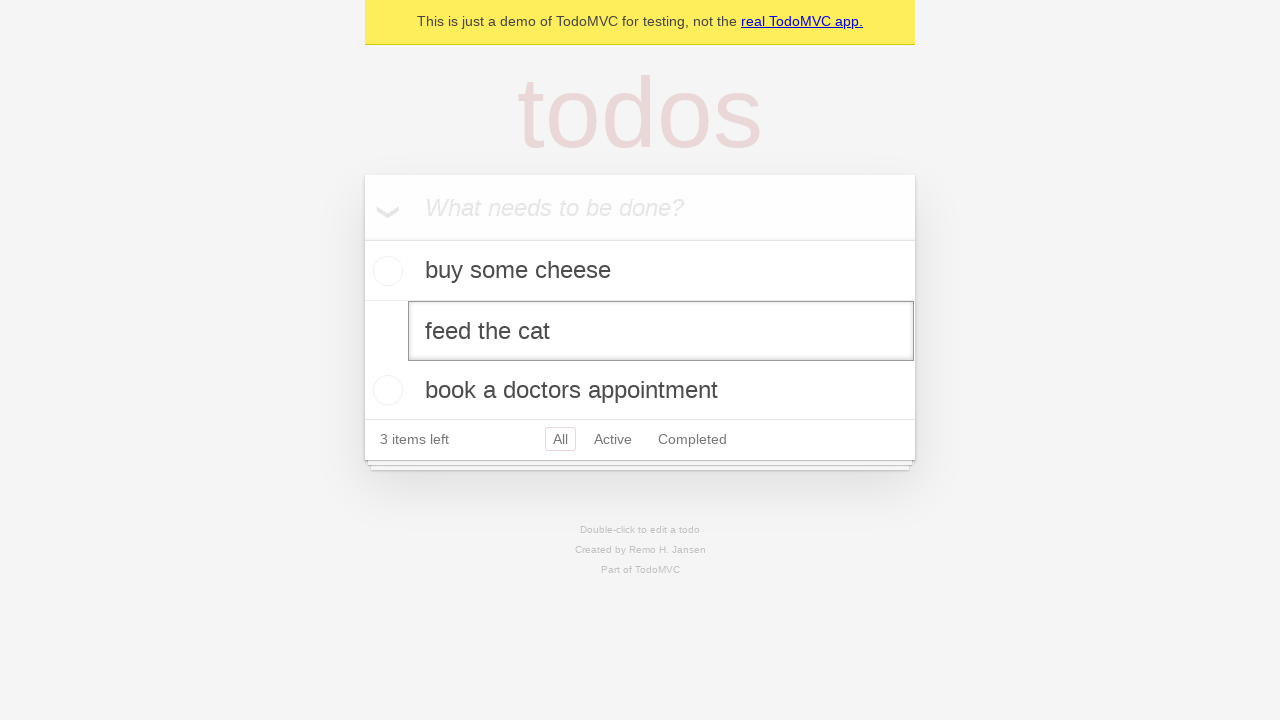

Filled edit textbox with 'buy some sausages' on internal:testid=[data-testid="todo-item"s] >> nth=1 >> internal:role=textbox[nam
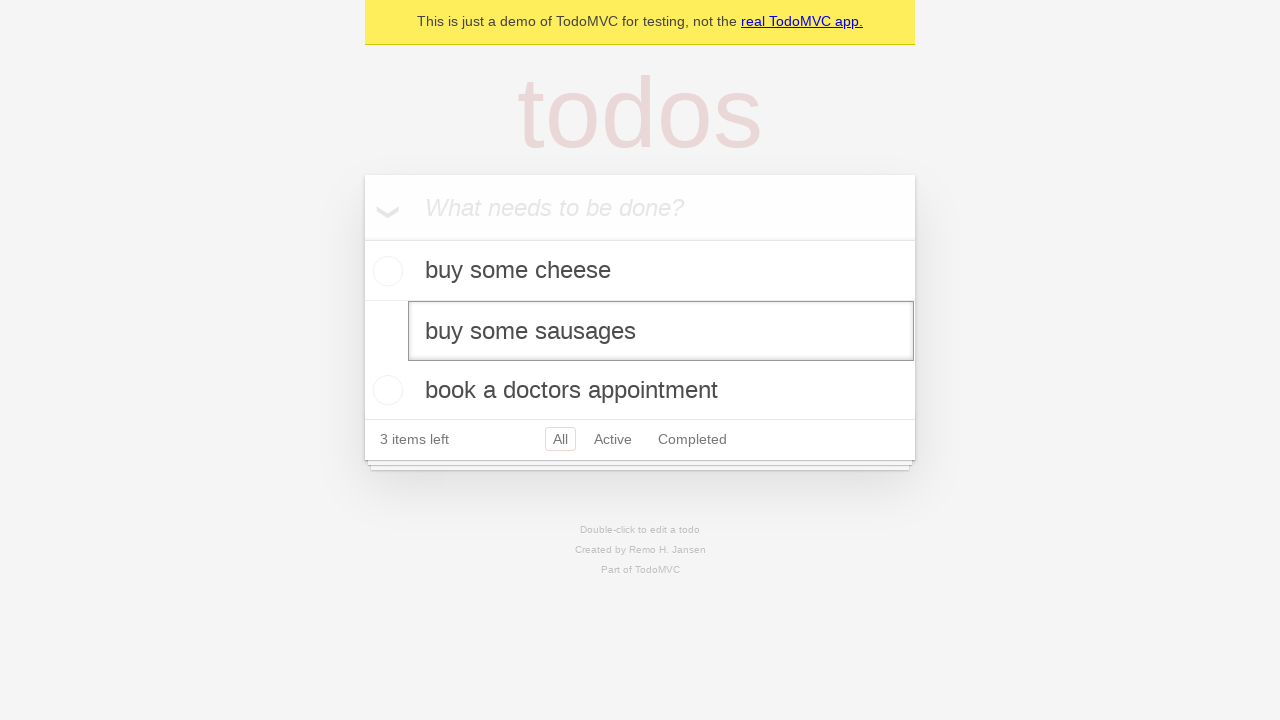

Triggered blur event on edit textbox to save changes
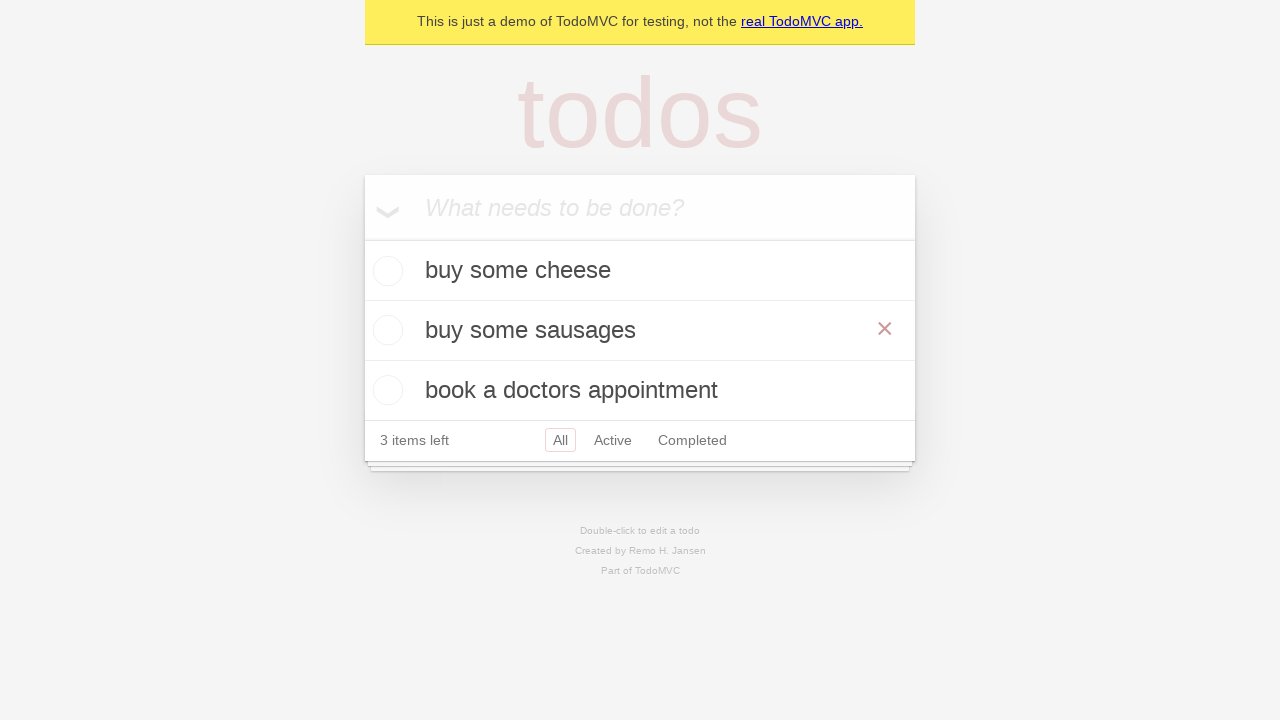

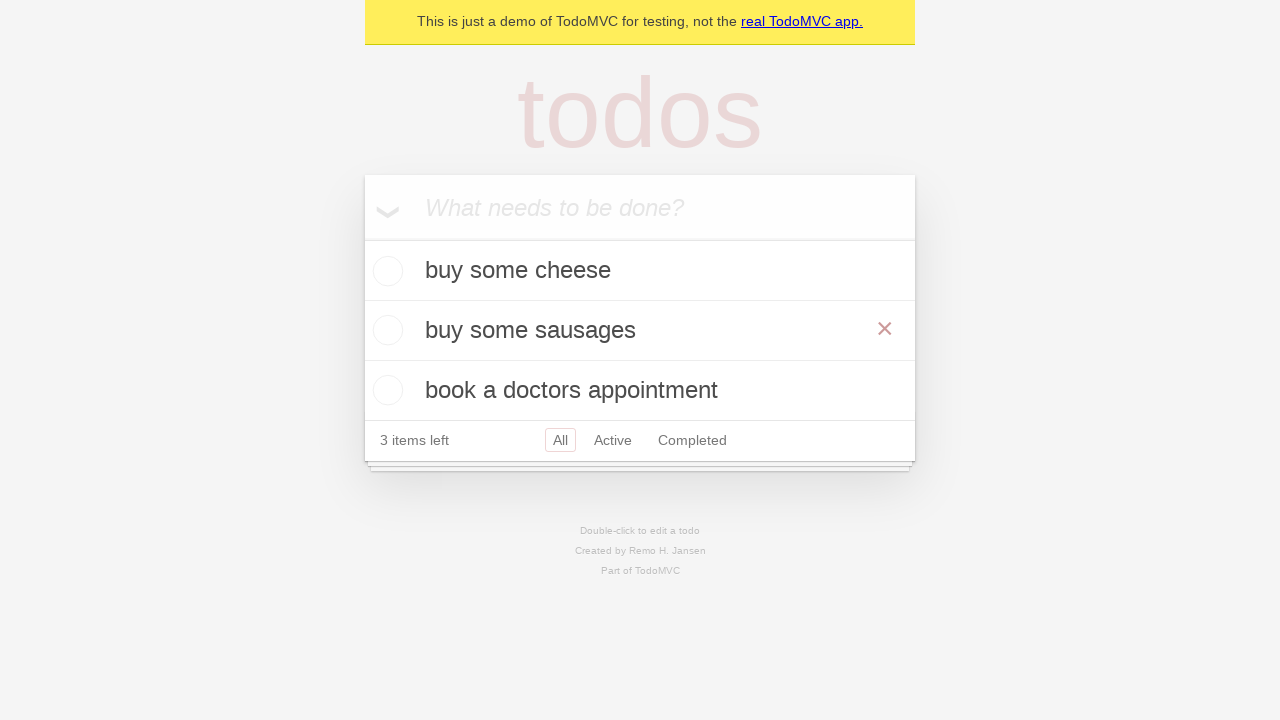